Tests selecting a program type on a fitness website by clicking on a program element and verifying it becomes active

Starting URL: https://letbefit.ru/

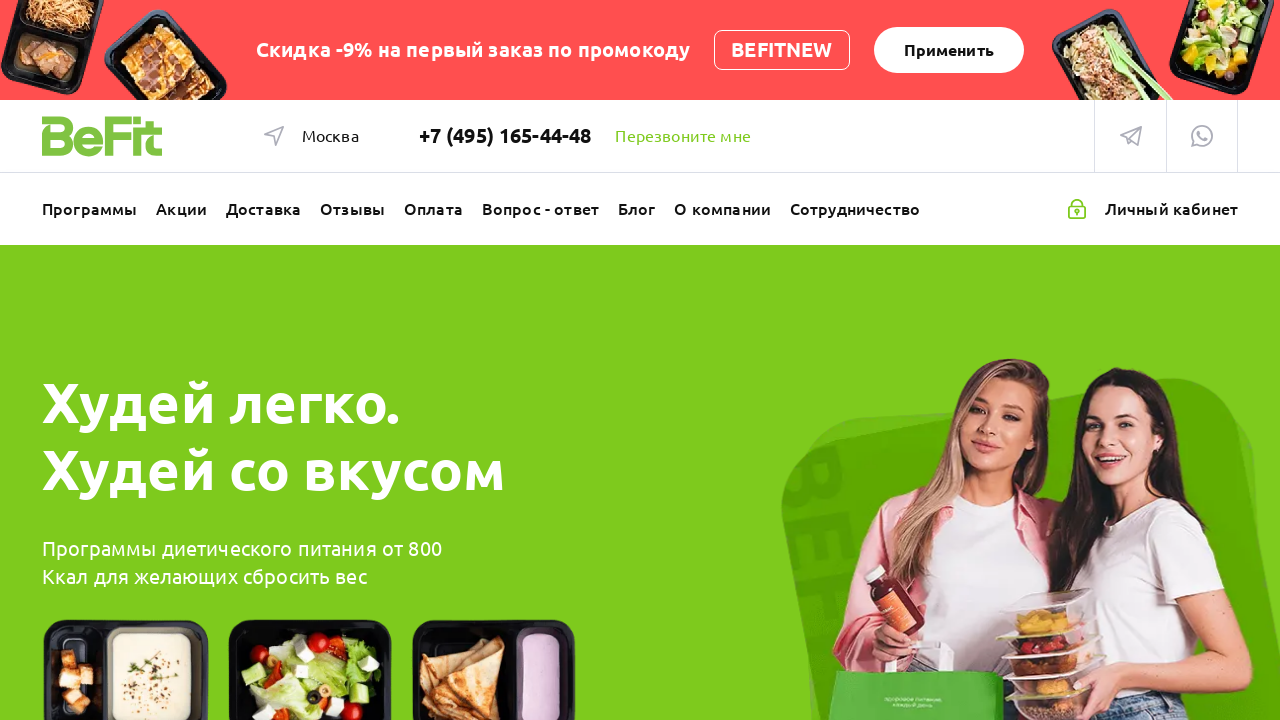

Clicked on violet light program type element at (990, 360) on .program-type__el--violetLight
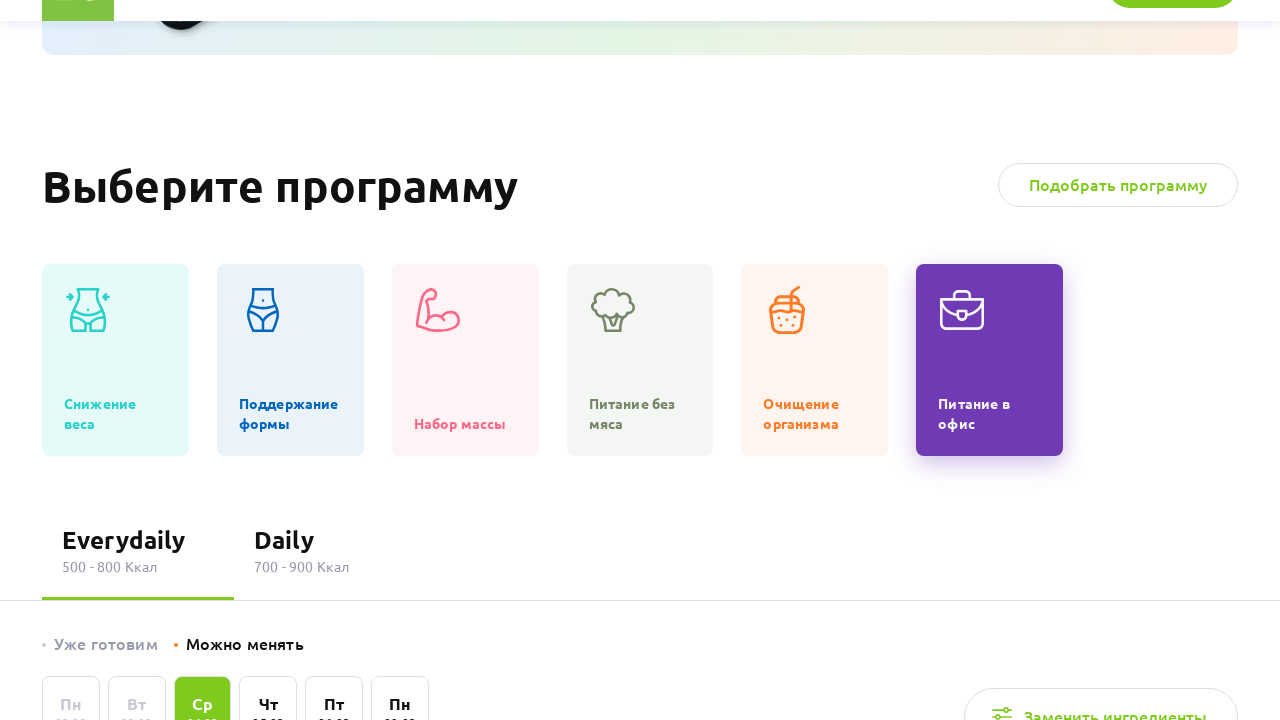

Verified violet light program type element became active
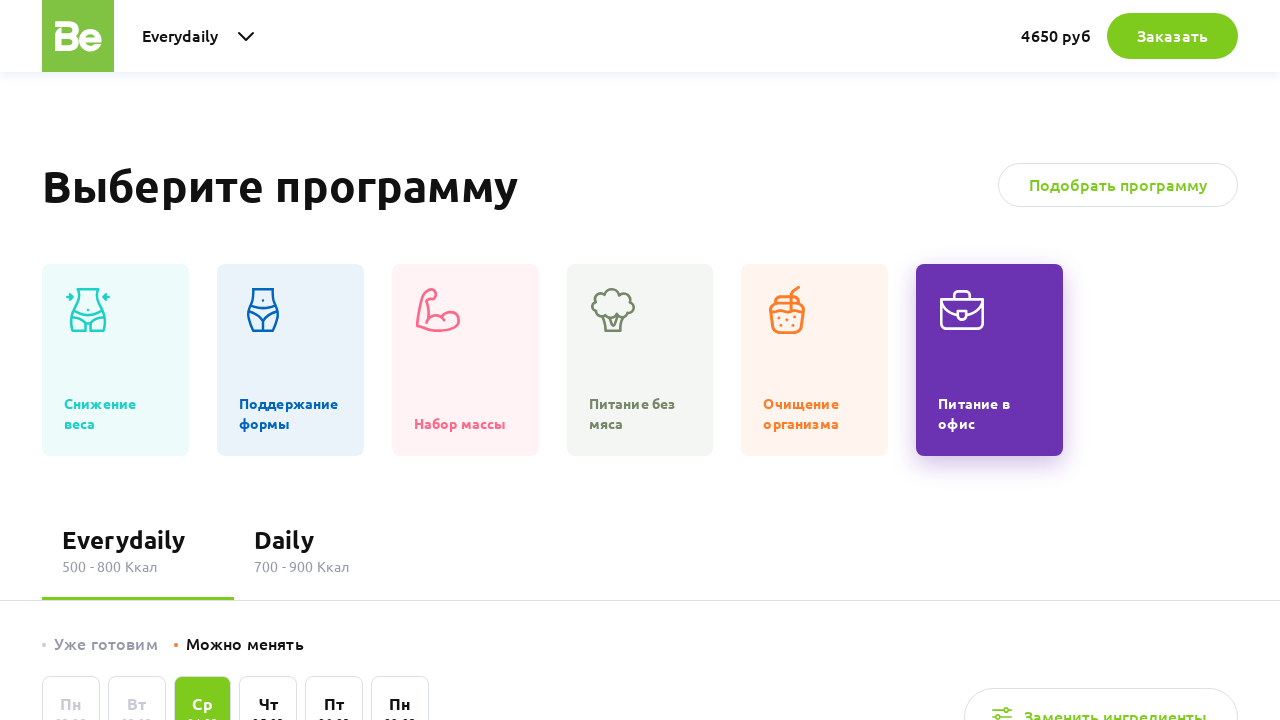

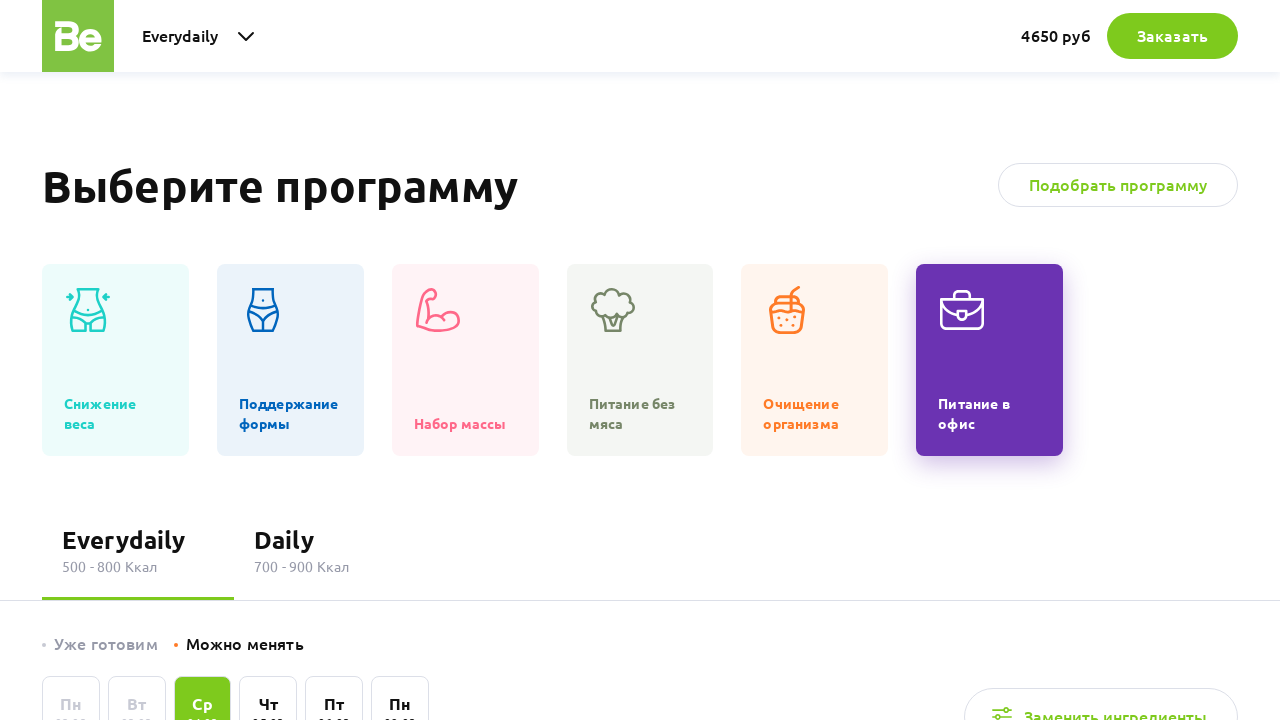